Tests the green loading button functionality by clicking it and verifying the loading state transitions from button visible, to loading text visible, to success message visible.

Starting URL: https://kristinek.github.io/site/examples/loading_color

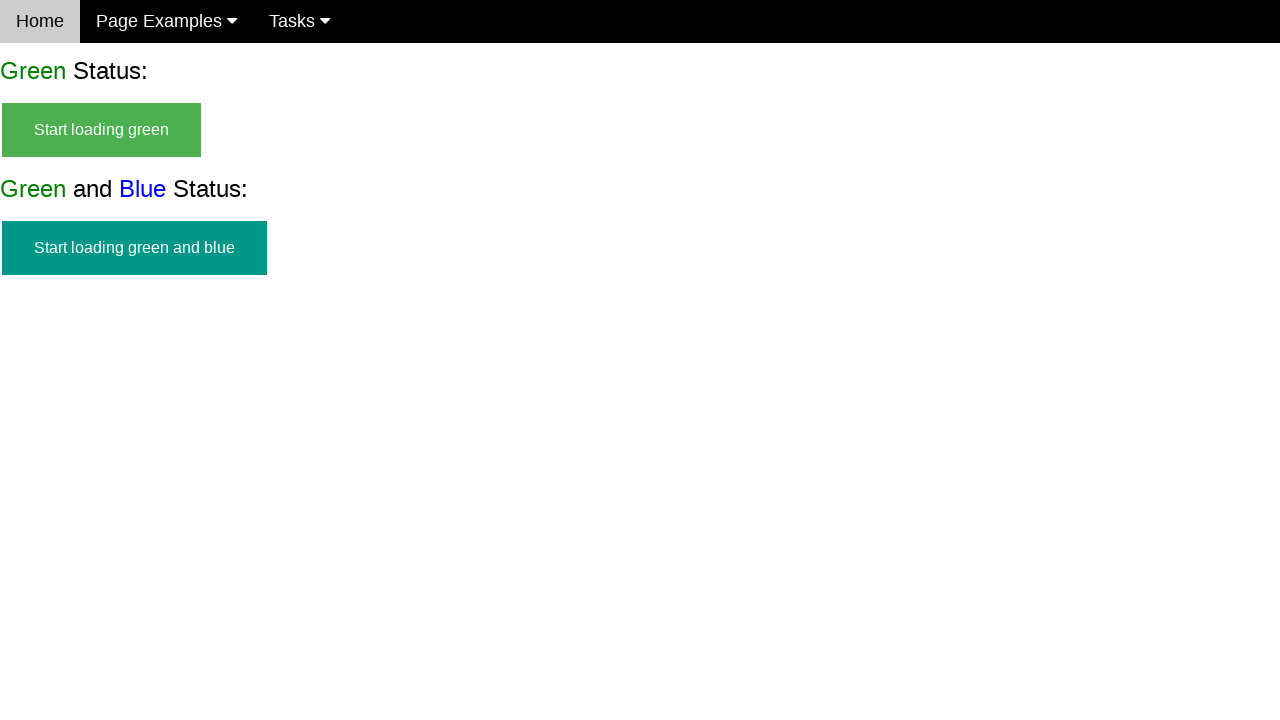

Clicked the green loading button at (102, 130) on #start_green
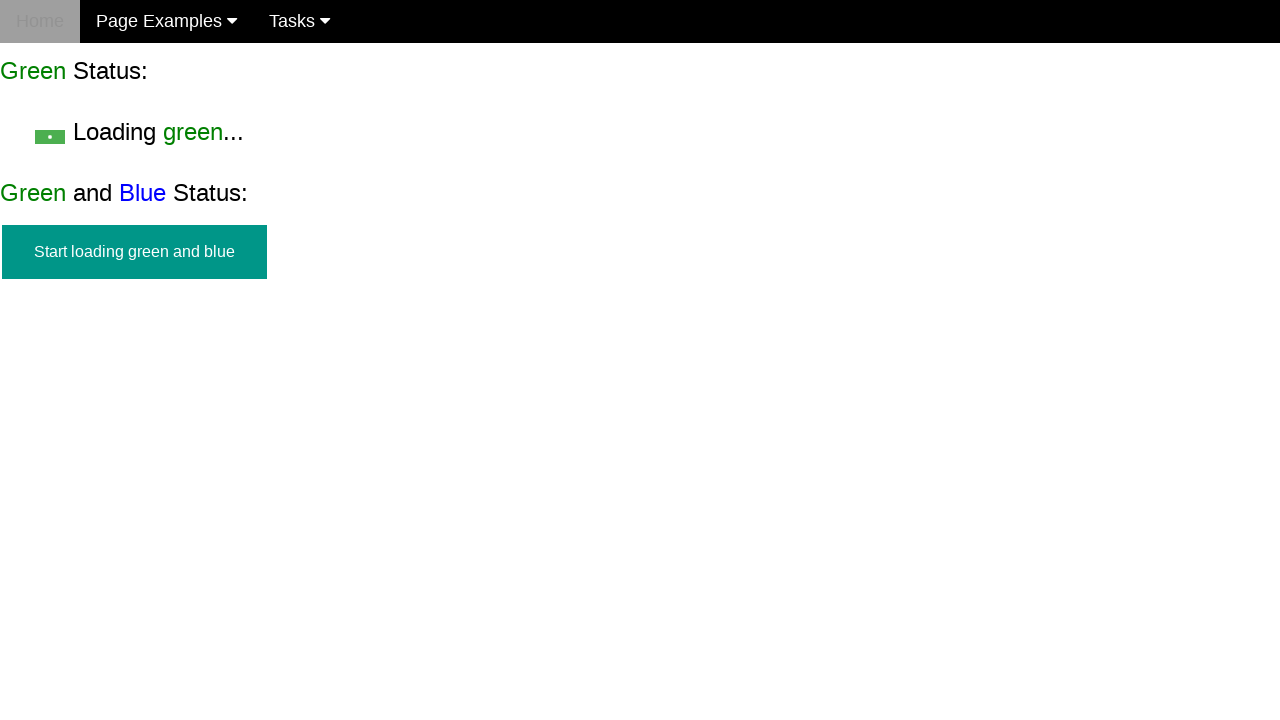

Verified green button is hidden after click
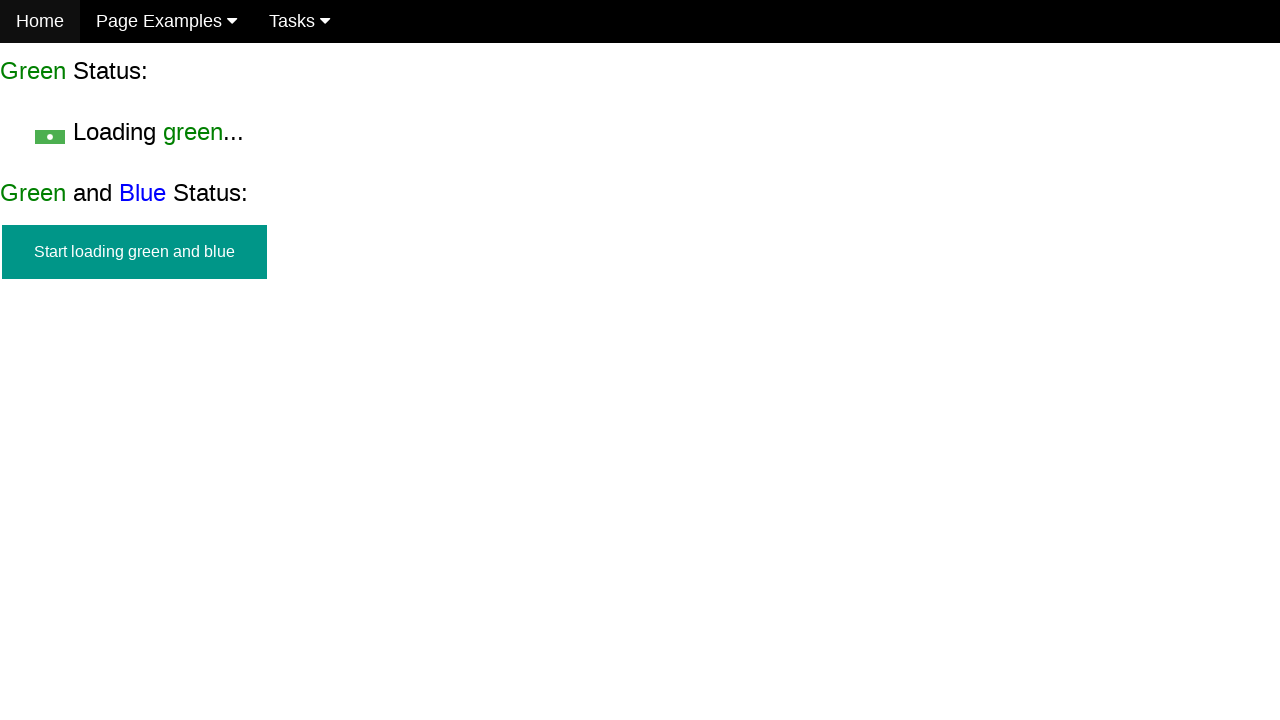

Verified loading text is now visible
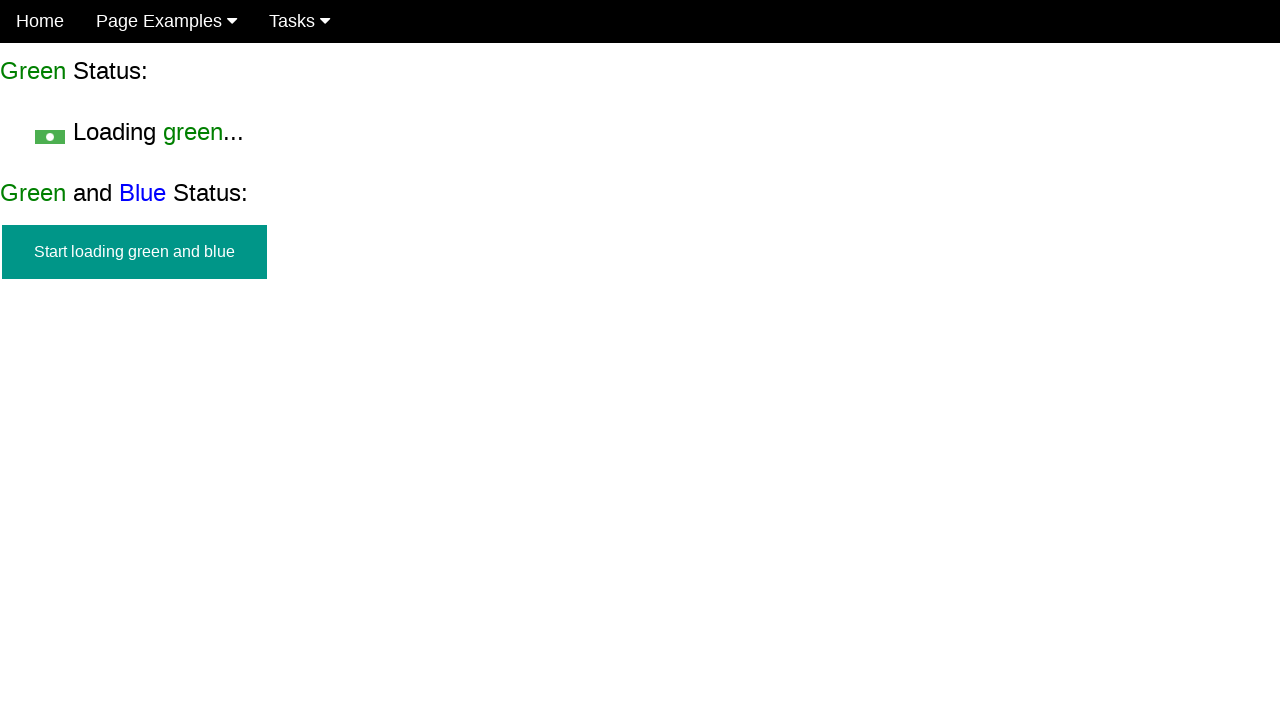

Waited for and verified success message is visible
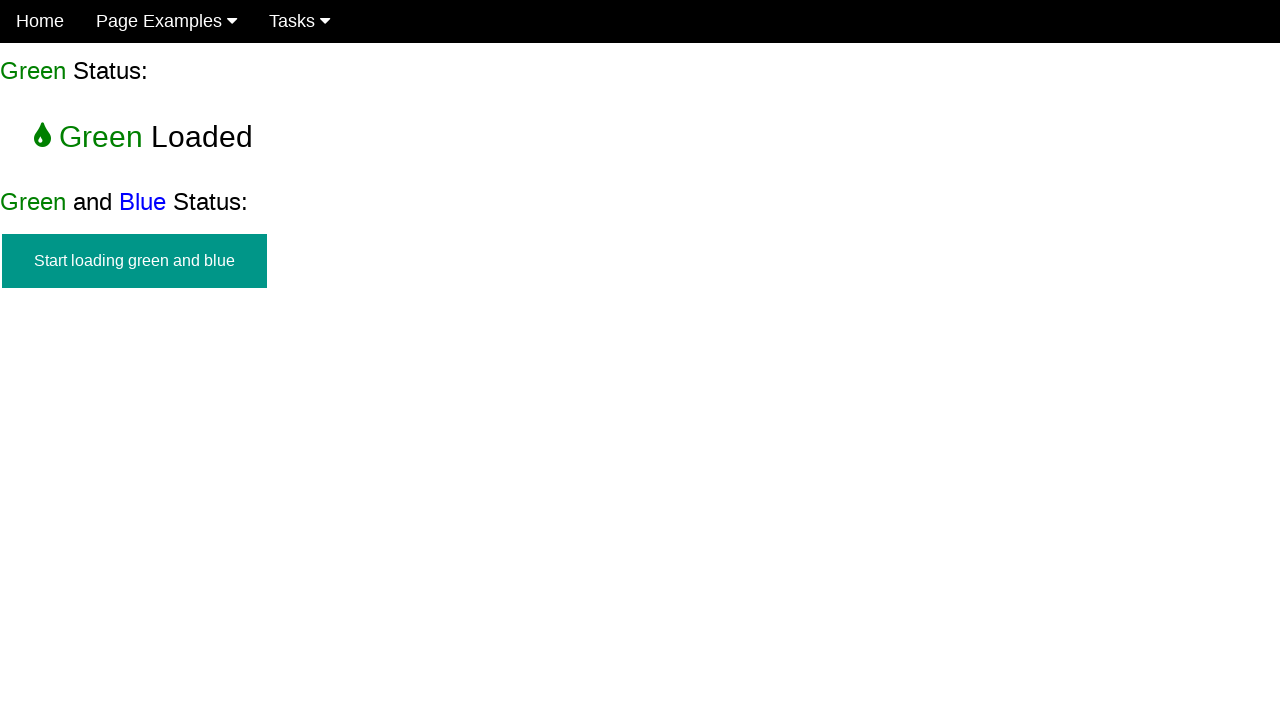

Verified loading text is hidden when success message appears
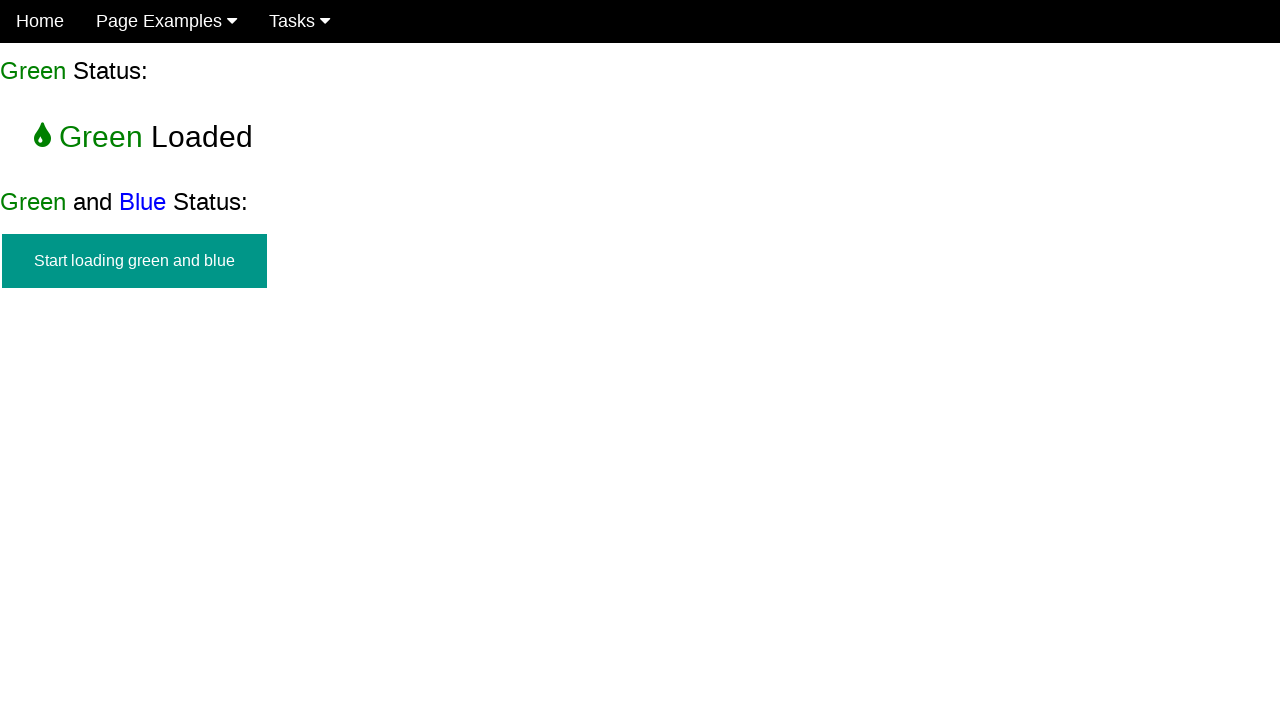

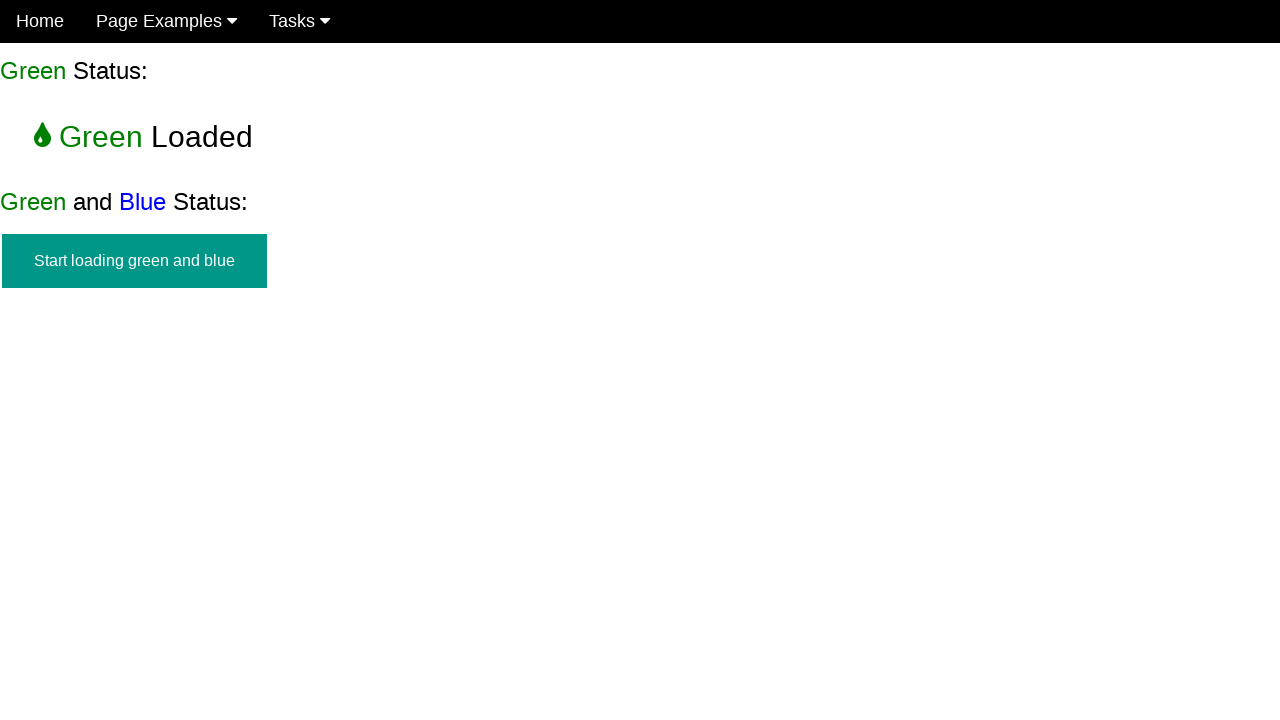